Tests checkbox functionality by clicking checkboxes and verifying they become selected on the Heroku test app checkboxes page

Starting URL: http://the-internet.herokuapp.com/checkboxes

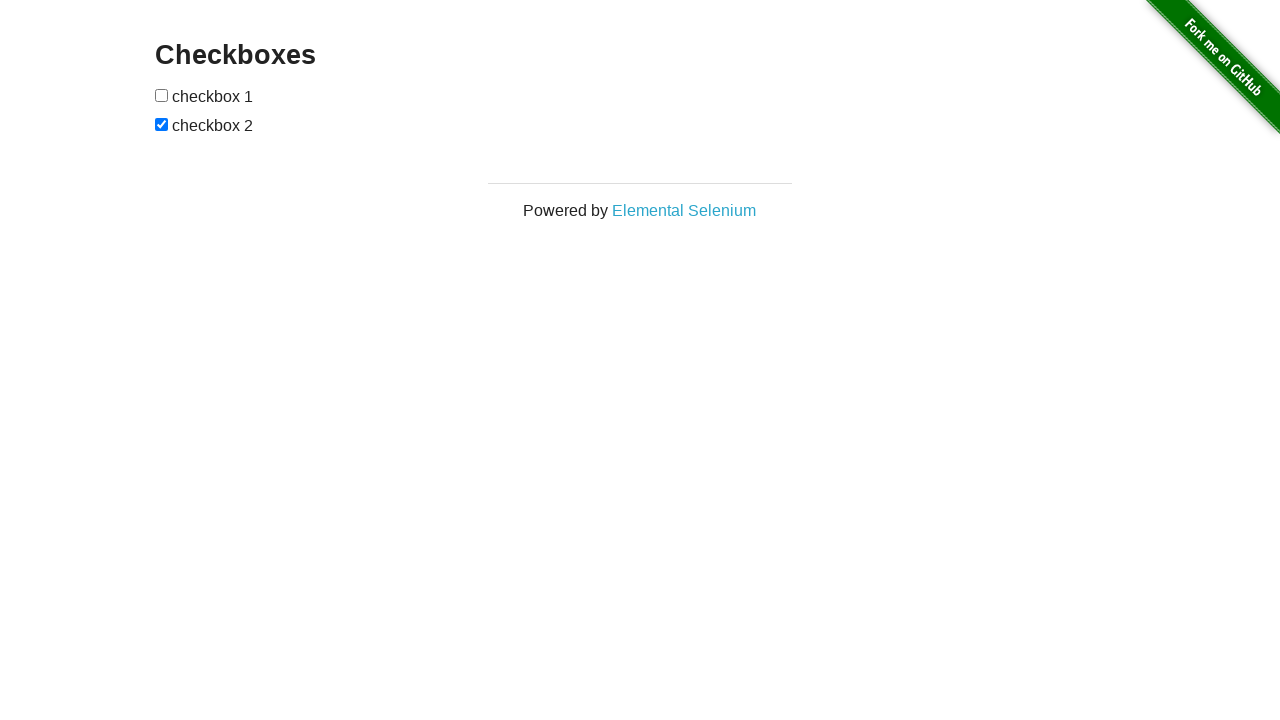

Clicked the first checkbox at (162, 95) on input[type='checkbox'] >> nth=0
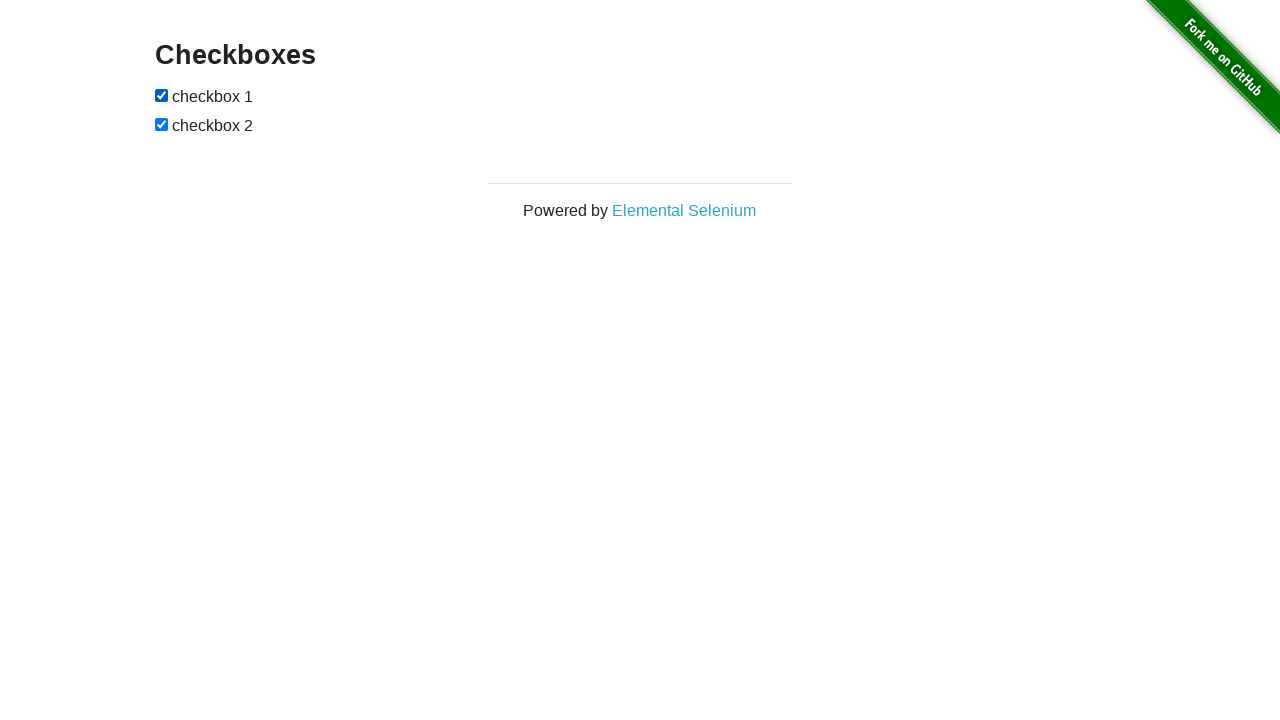

Verified first checkbox is attached to the DOM
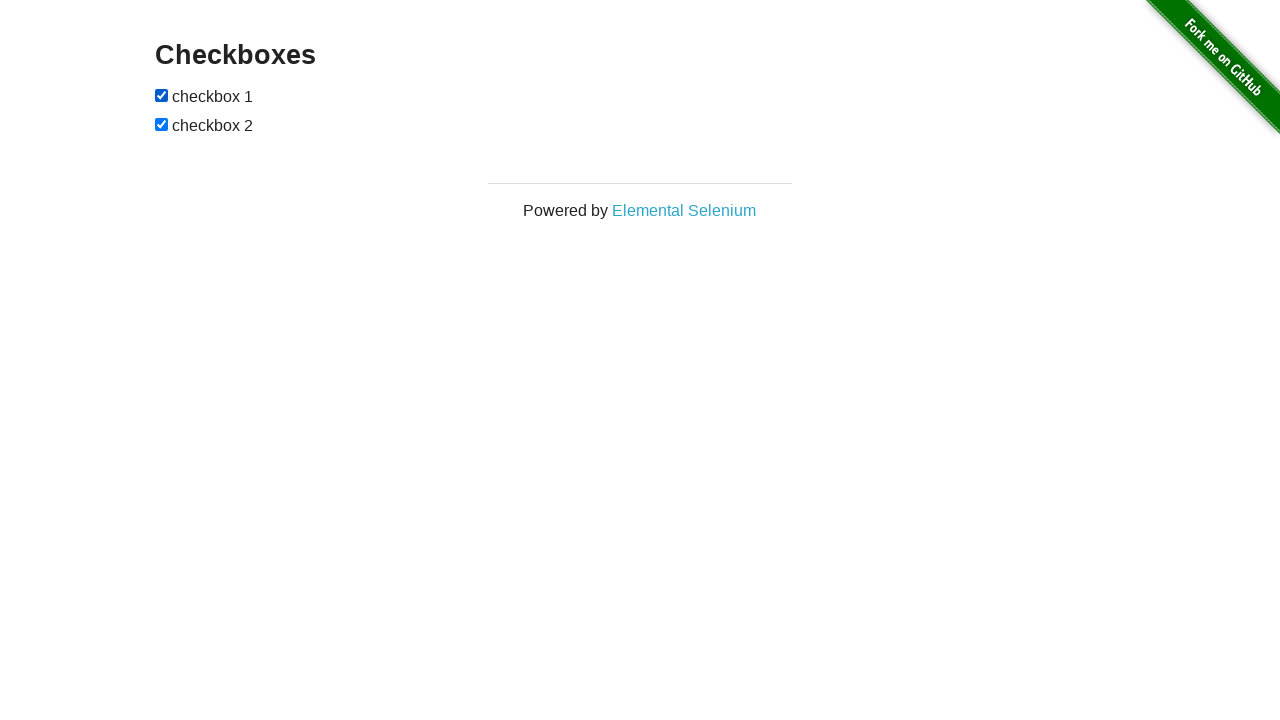

Clicked the second checkbox at (162, 124) on input[type='checkbox'] >> nth=1
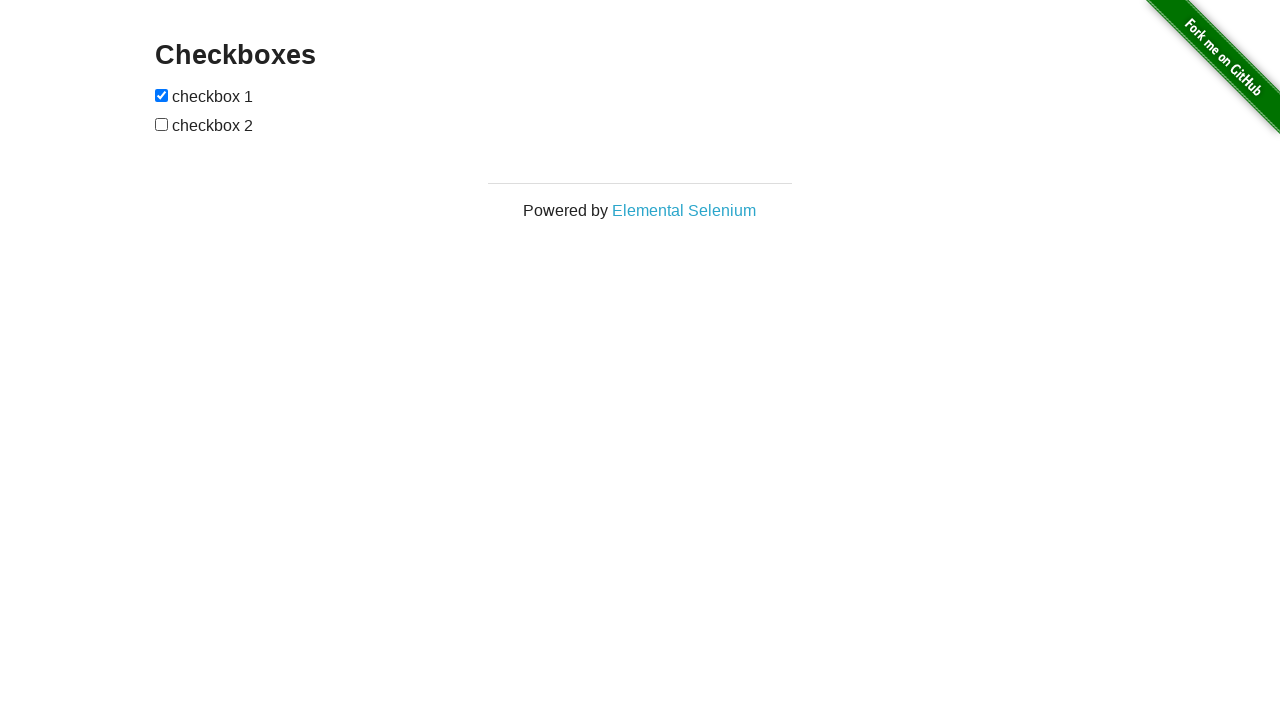

Verified checkboxes are present on the page
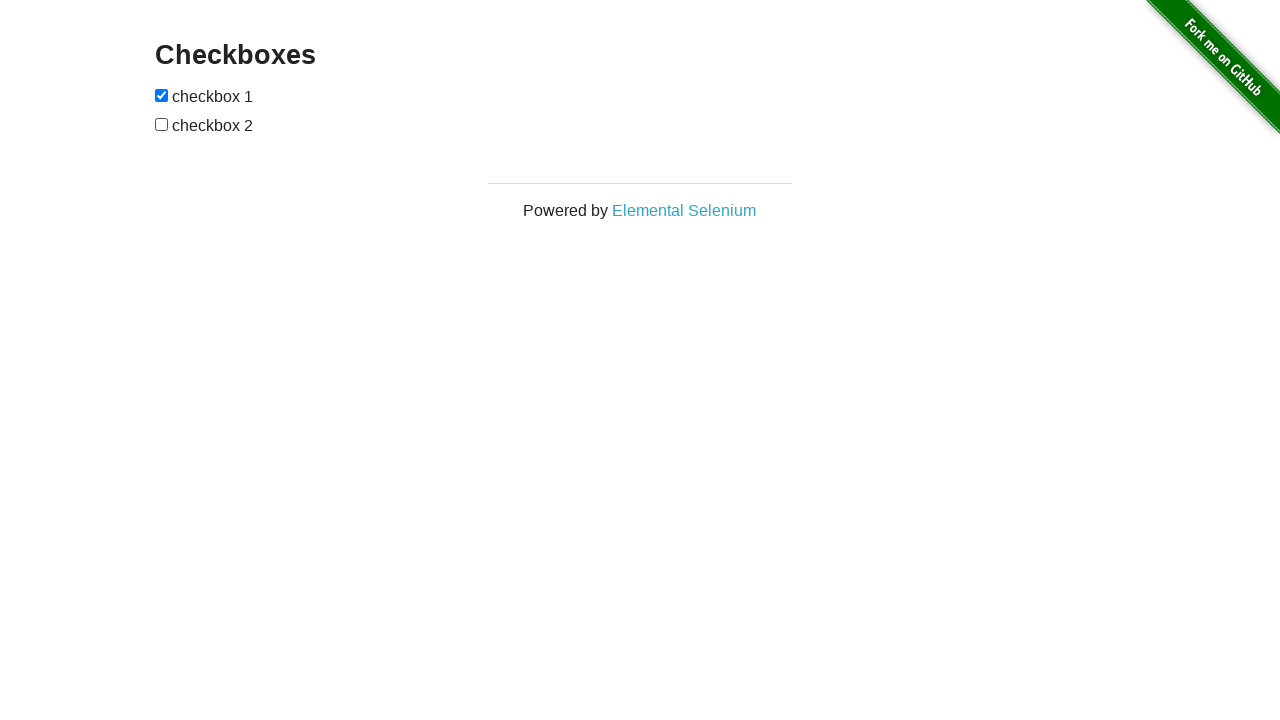

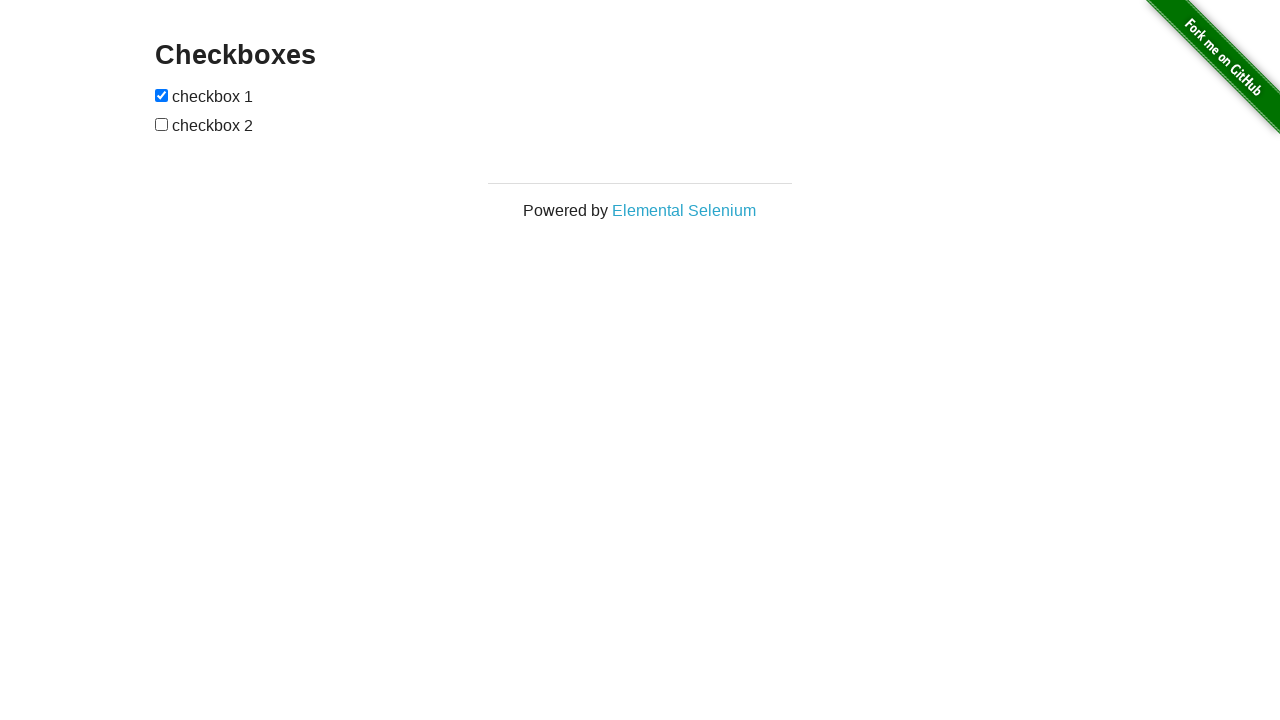